Opens the Rajasthan Royals cricket team website and maximizes the browser window to verify the page loads successfully.

Starting URL: https://www.rajasthanroyals.com/

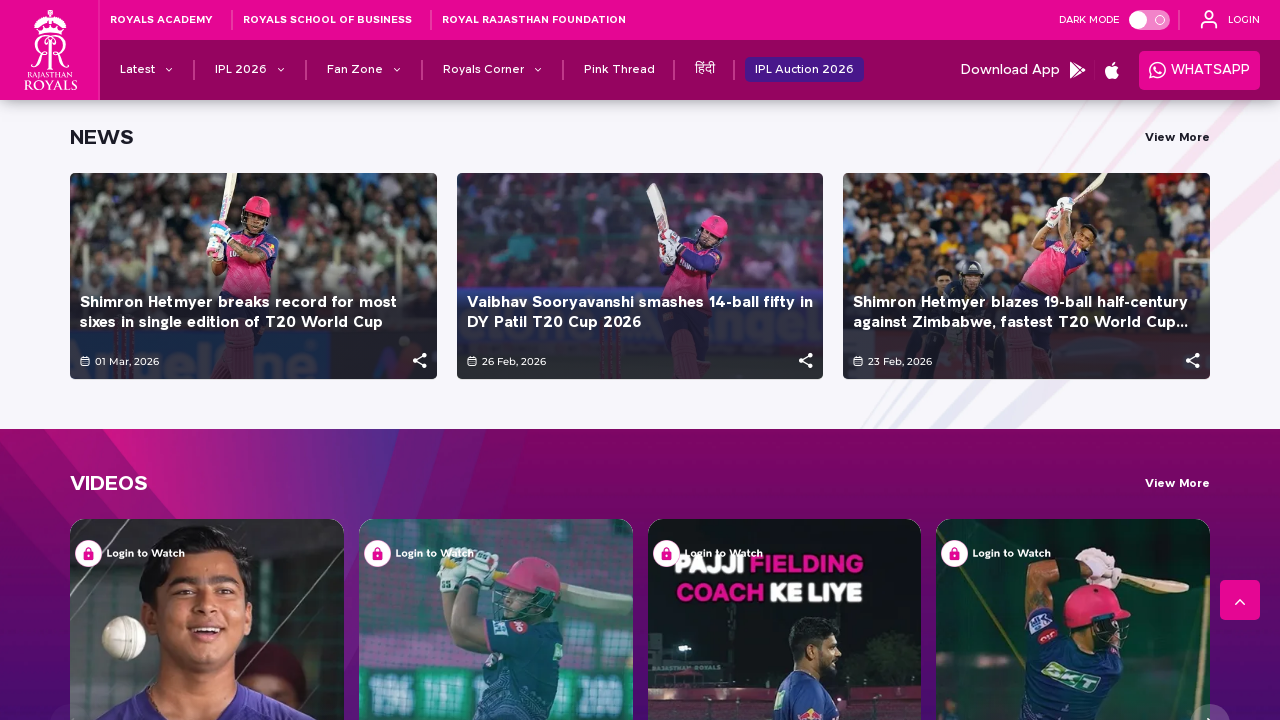

Set viewport size to 1920x1080 to maximize browser window
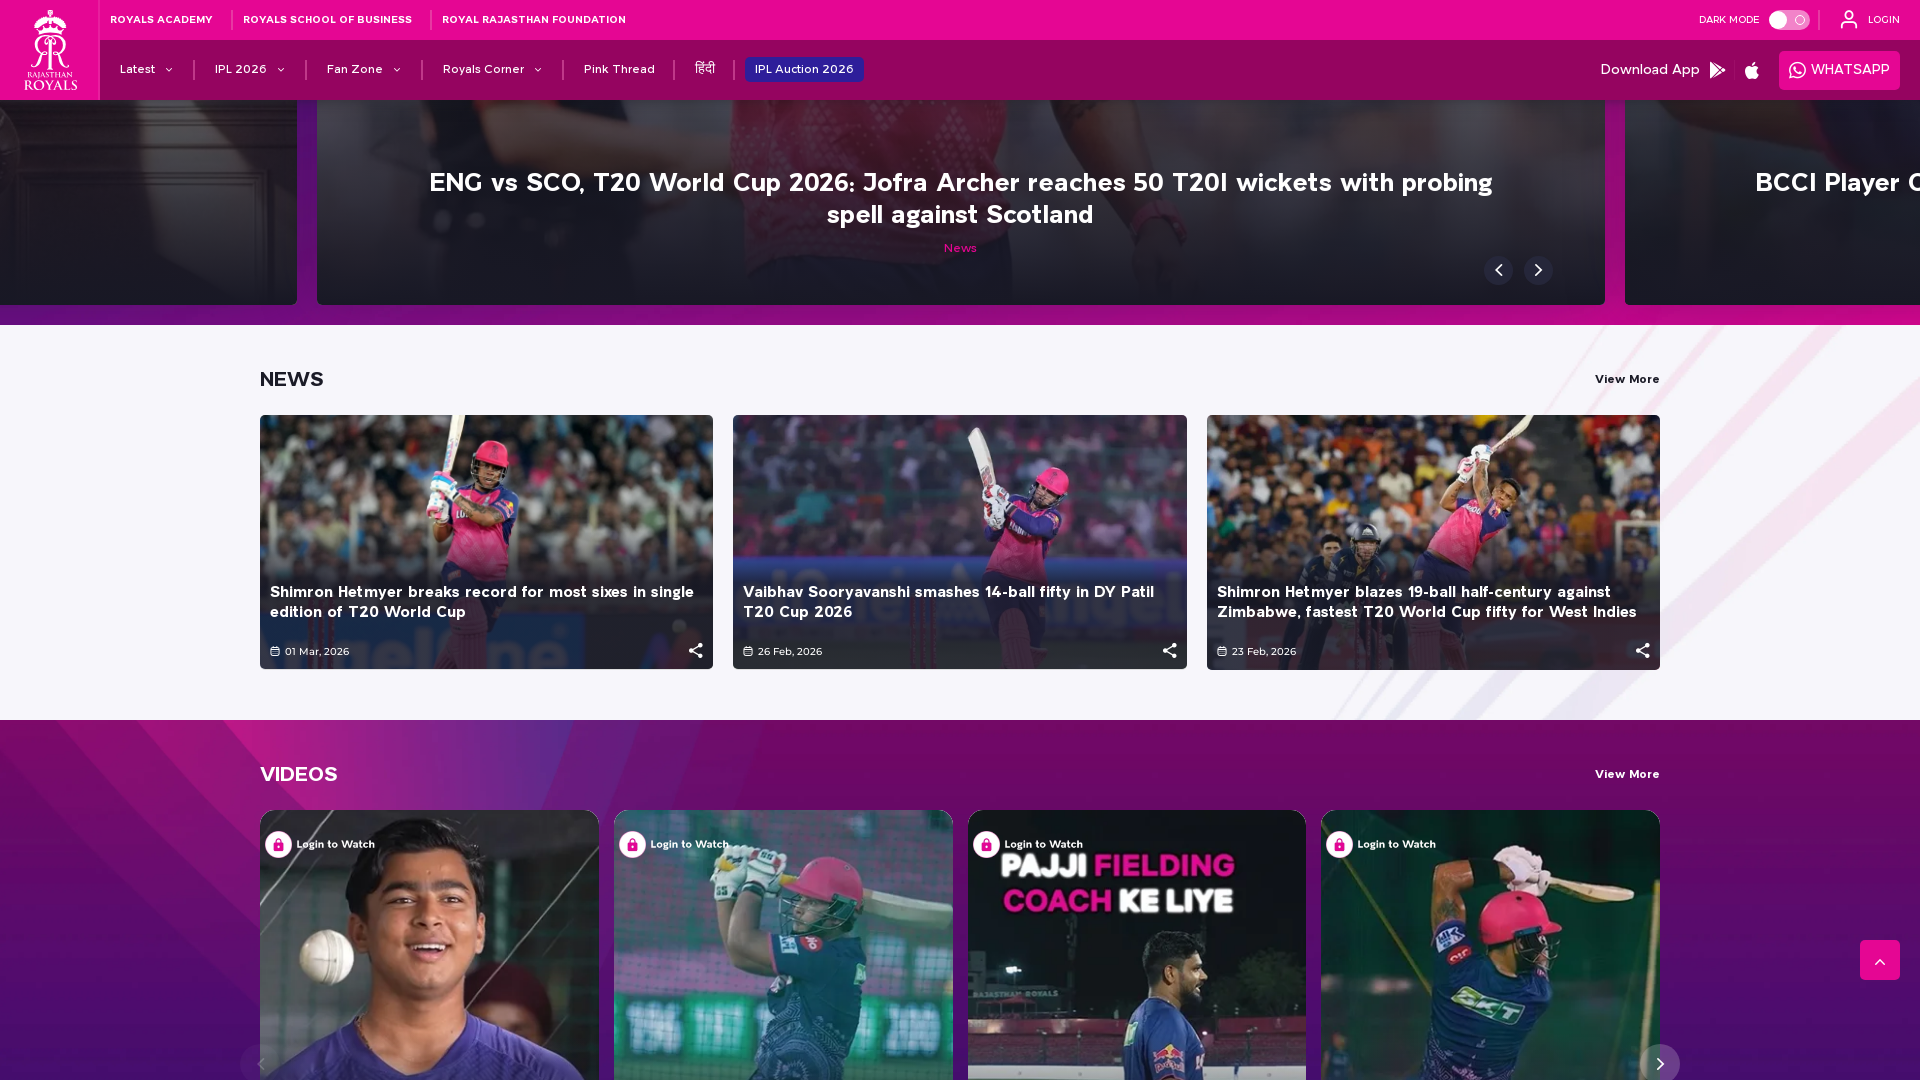

Rajasthan Royals website page loaded successfully
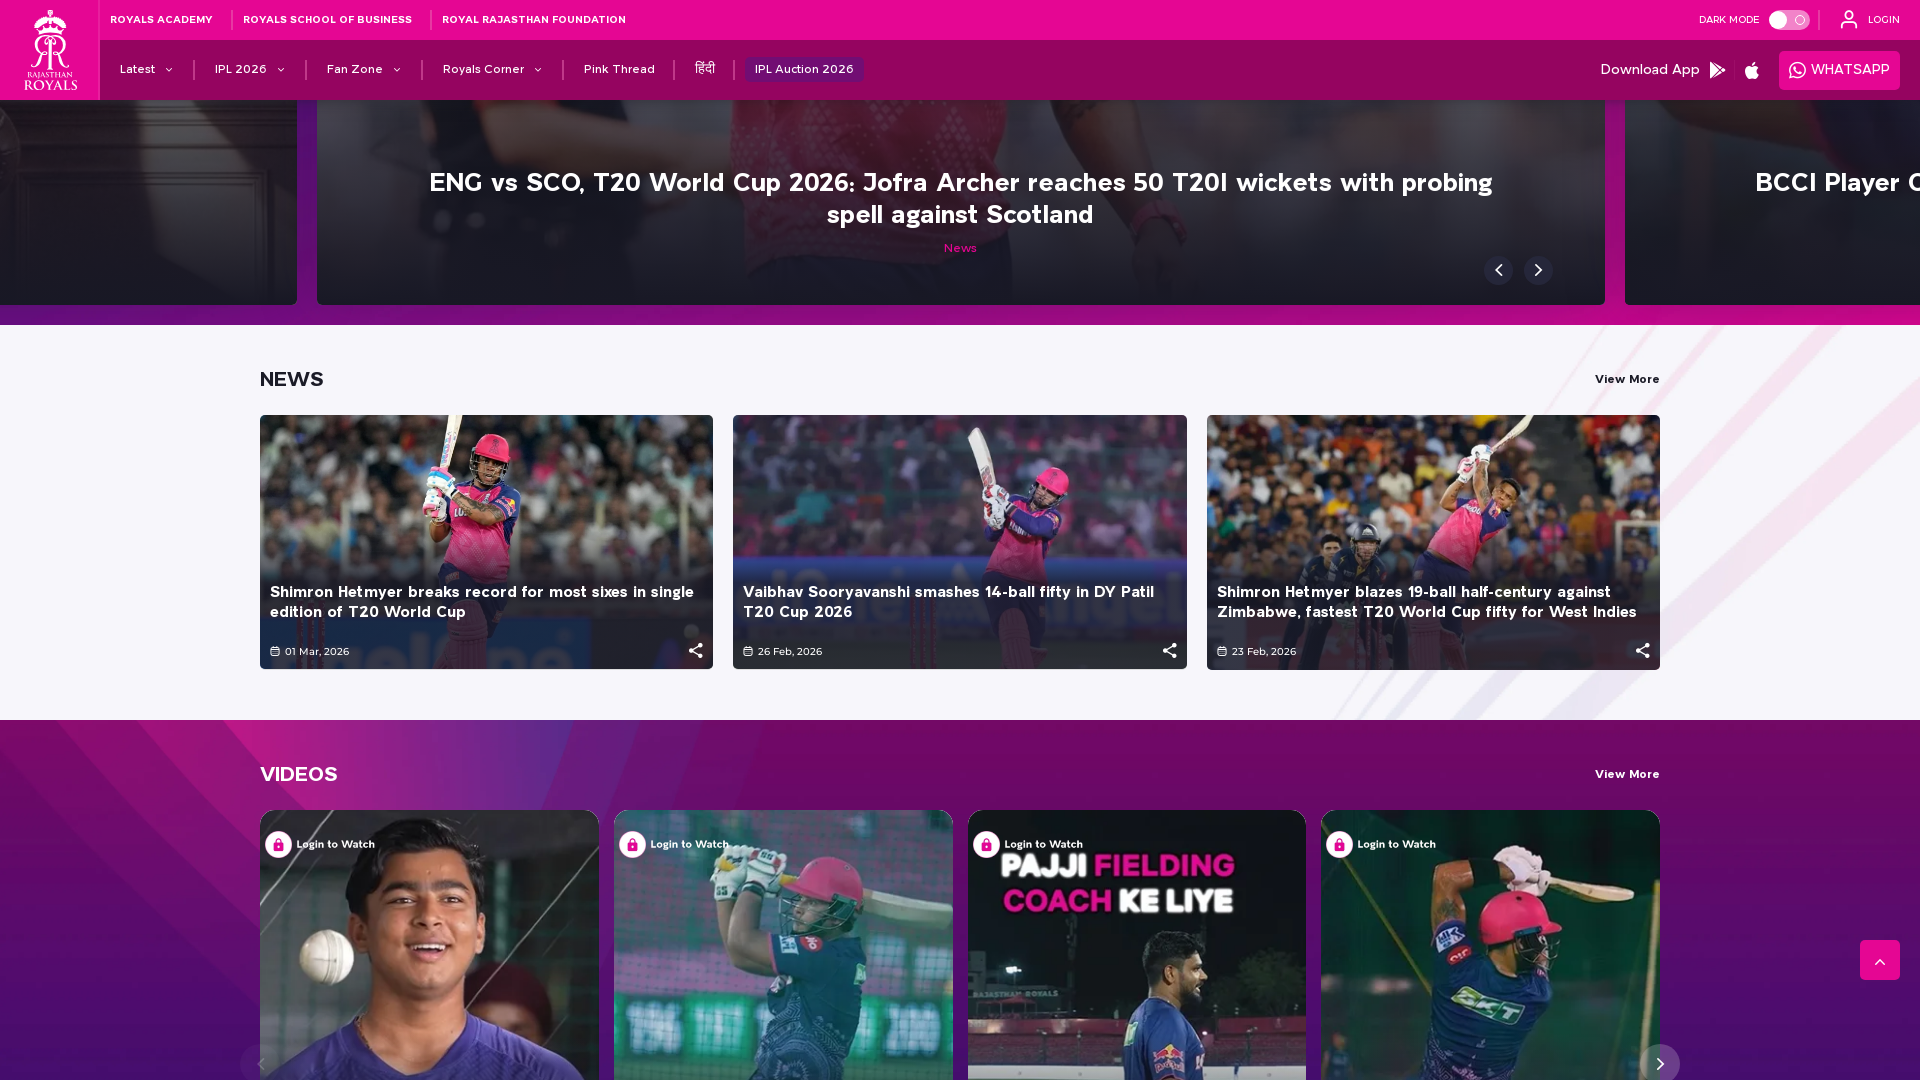

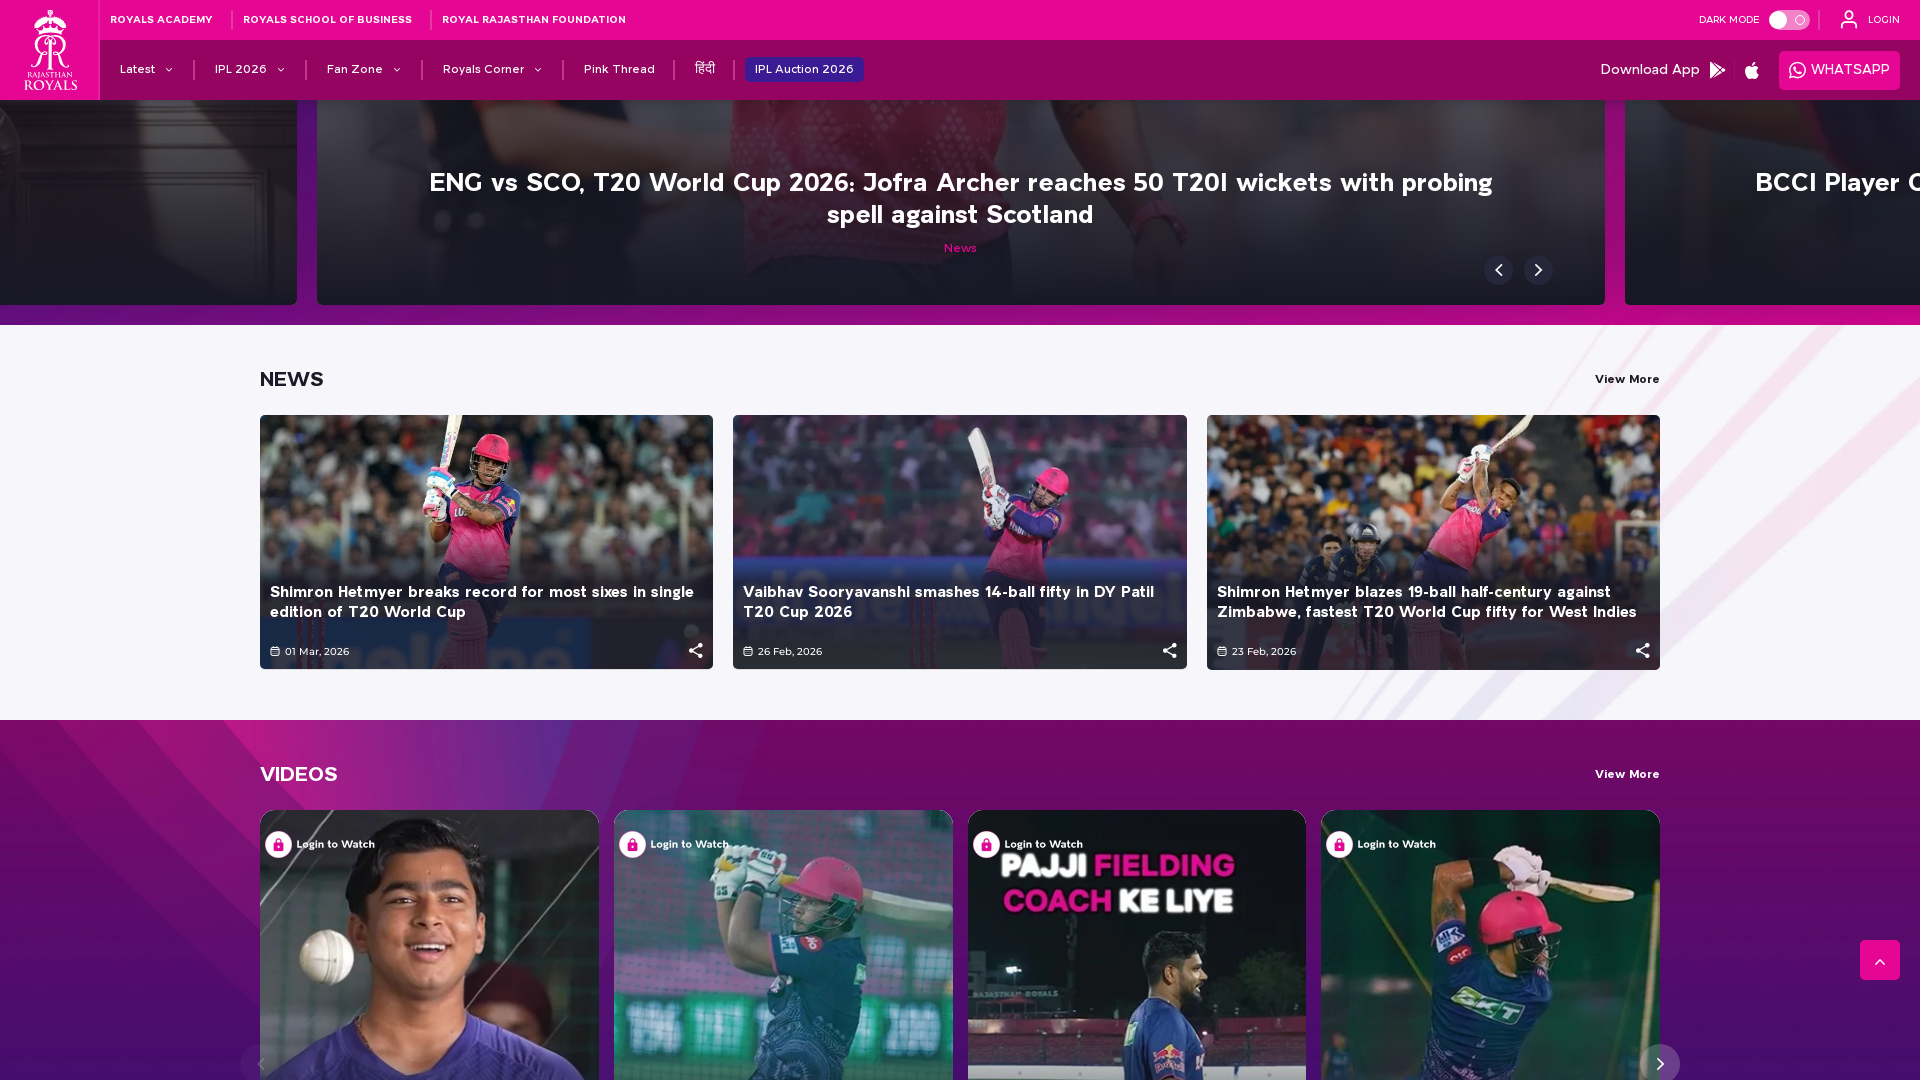